Tests that interactive drag elements are displayed when hovering over the plot area.

Starting URL: https://badj.github.io/NZGovDebtTrends2002-2025/

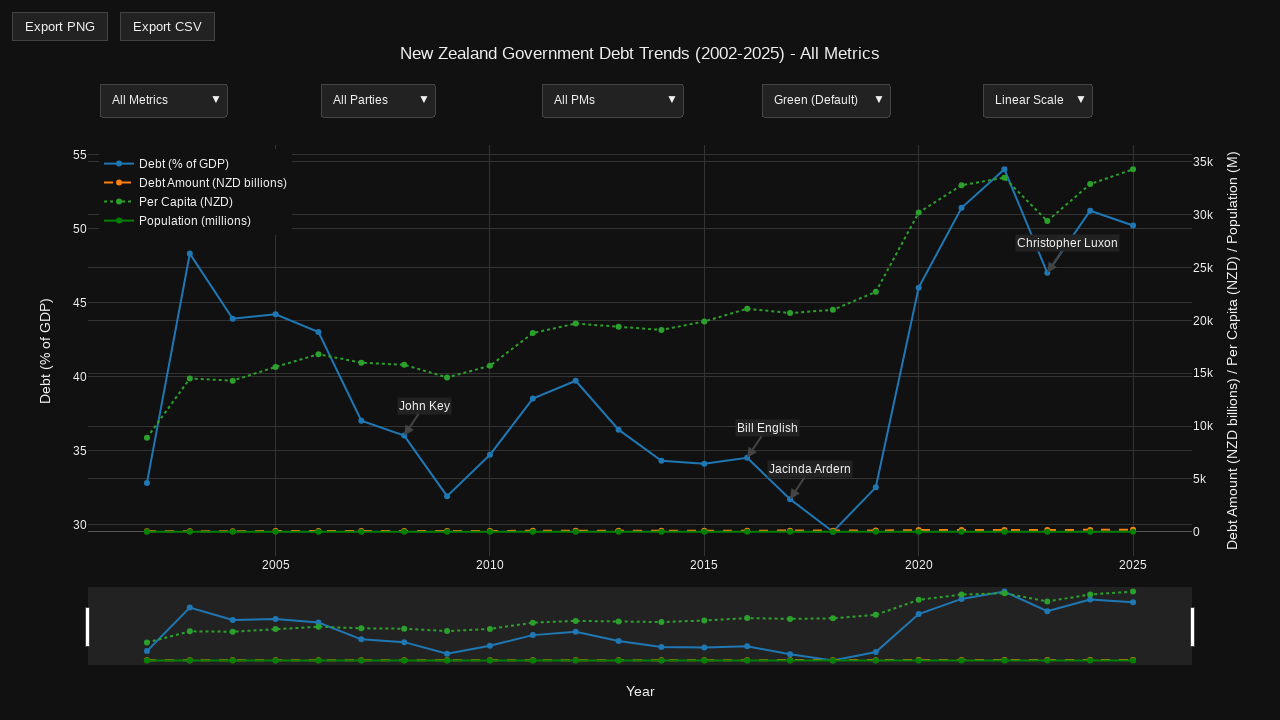

Plotly plot loaded and became visible
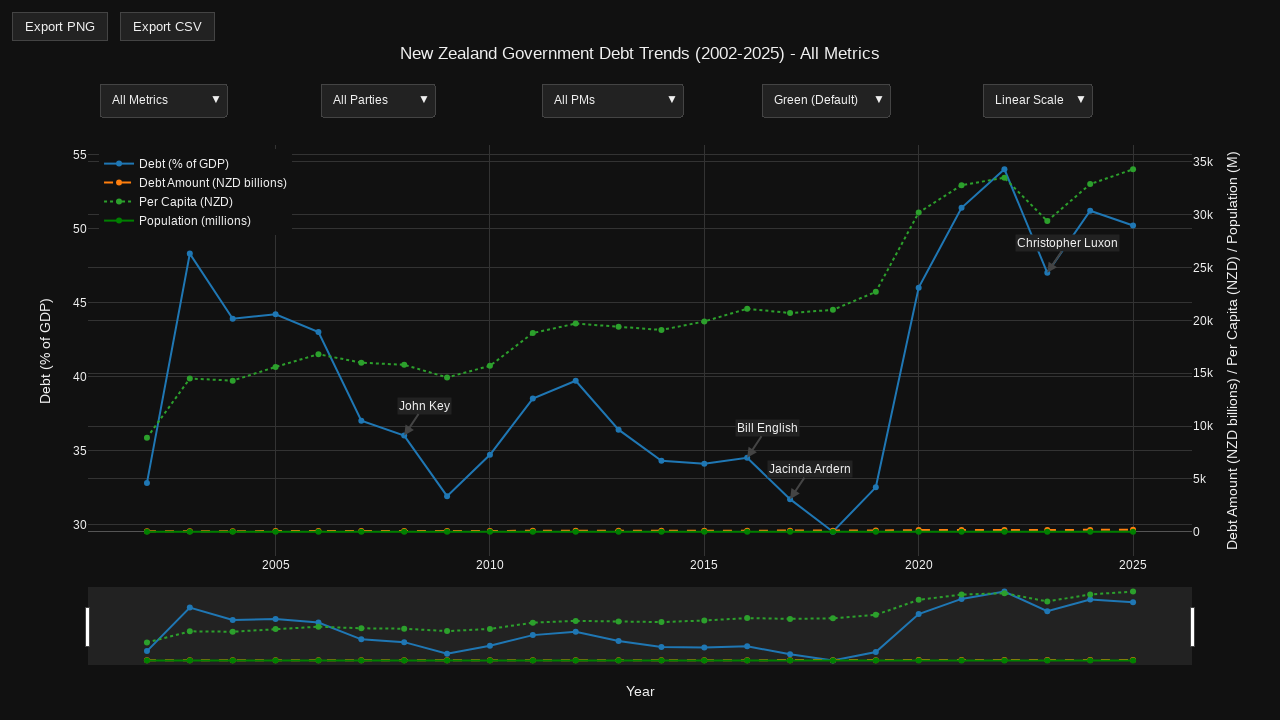

Retrieved plot bounding box coordinates
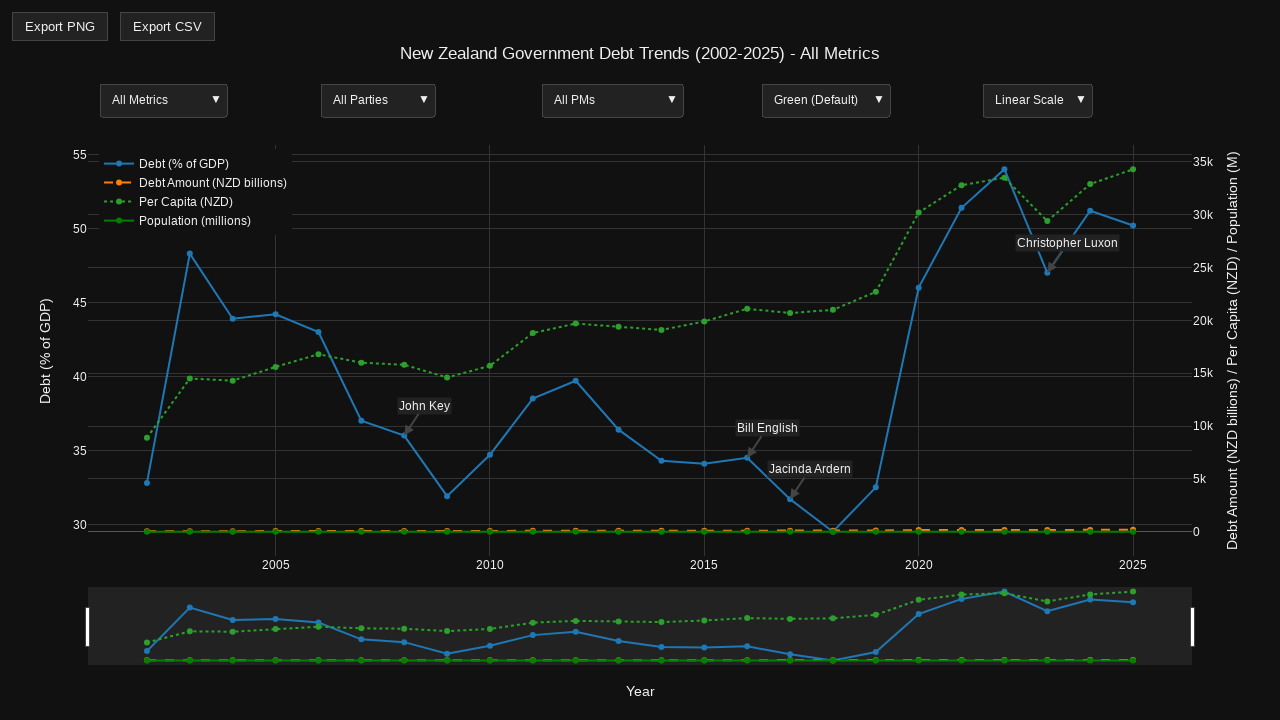

Moved mouse to center of plot area at (640, 395)
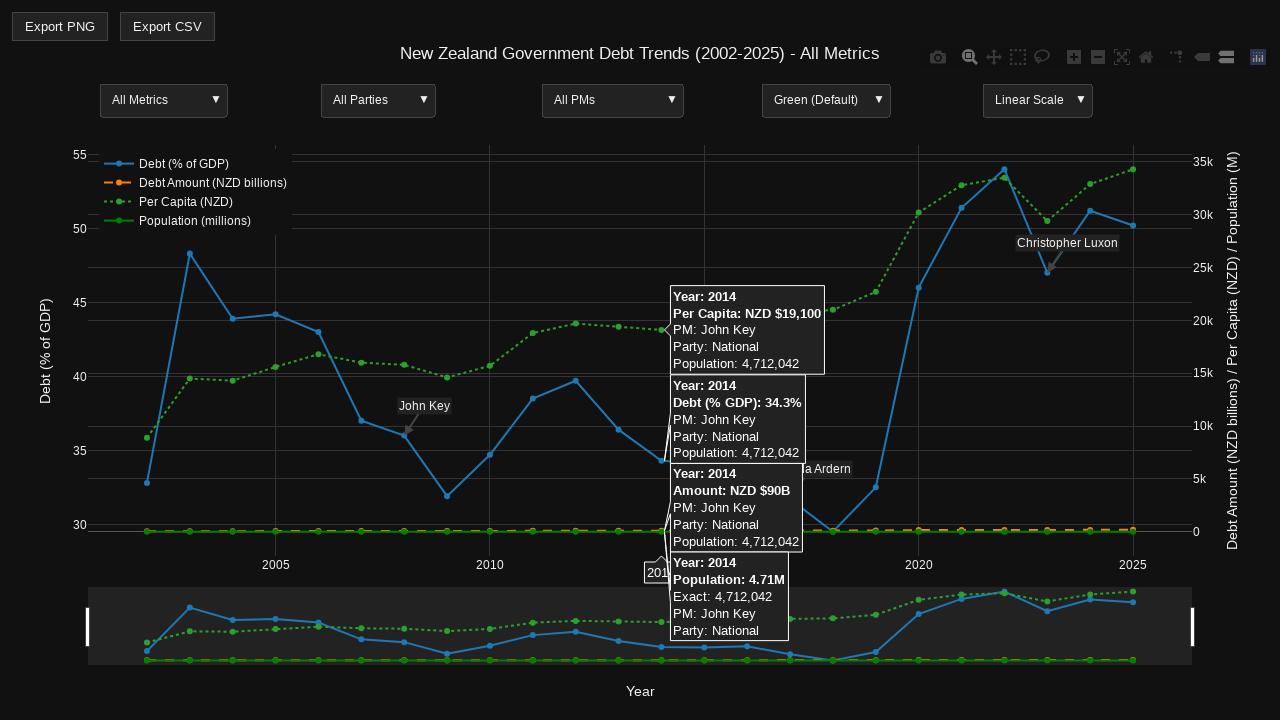

Cartesian layer became visible on hover
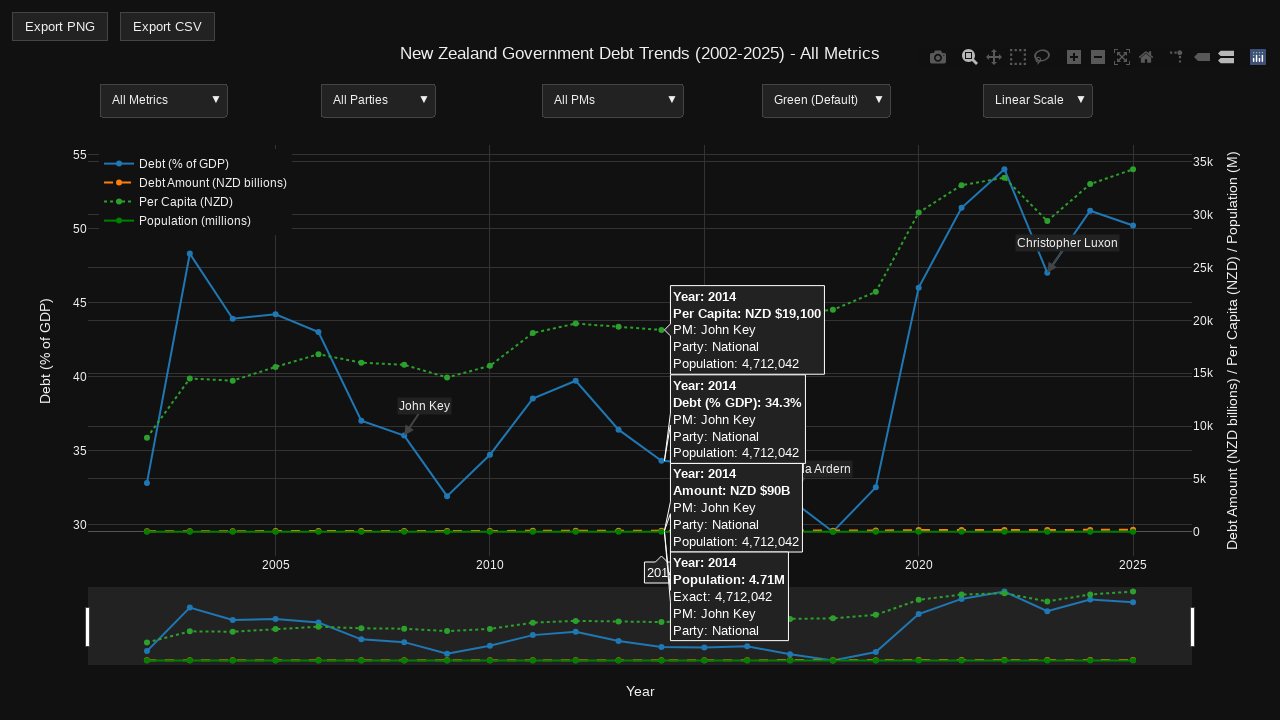

Verified 14 interactive drag elements are displayed
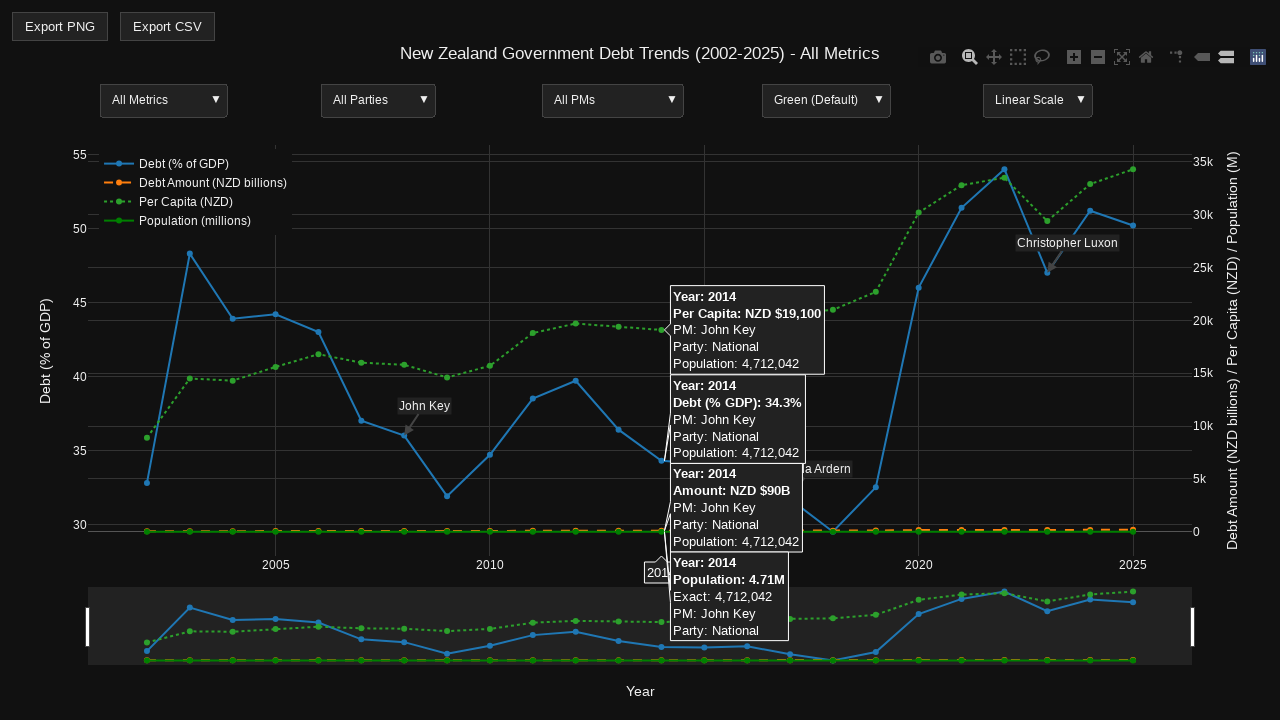

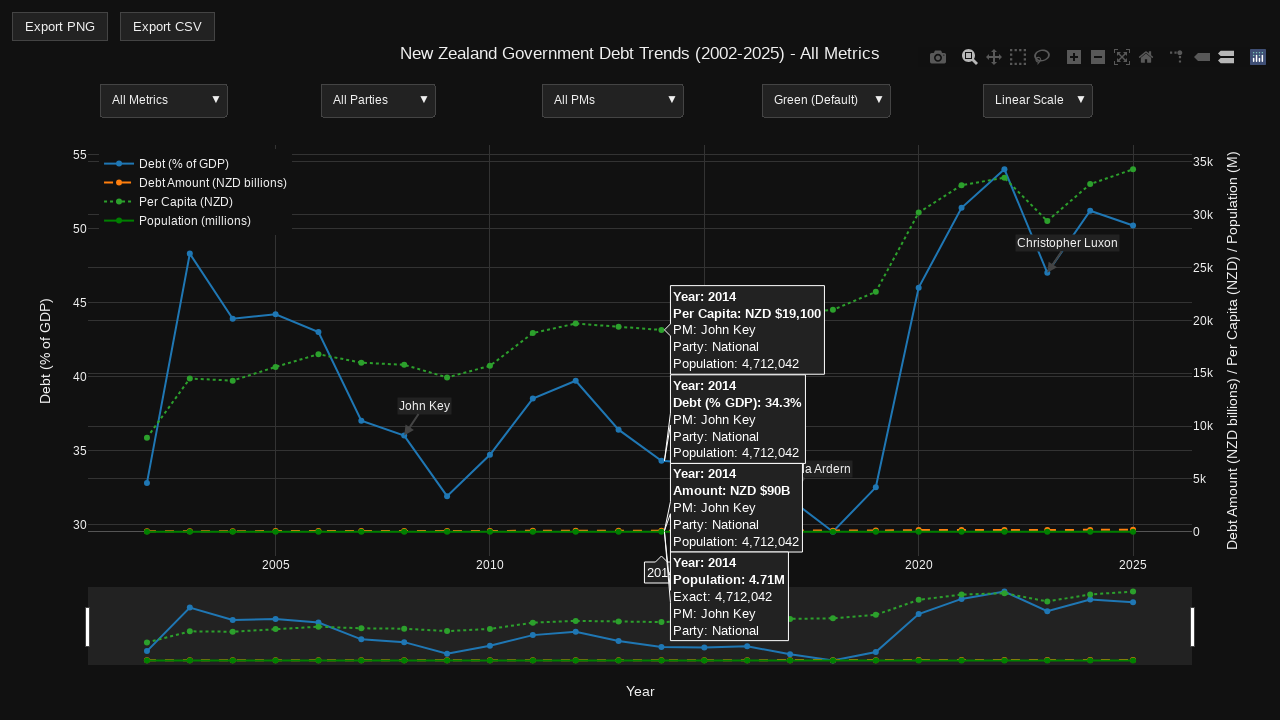